Tests browsing languages starting with letter I on 99 Bottles of Beer site by navigating through Browse Languages tab

Starting URL: https://www.99-bottles-of-beer.net/

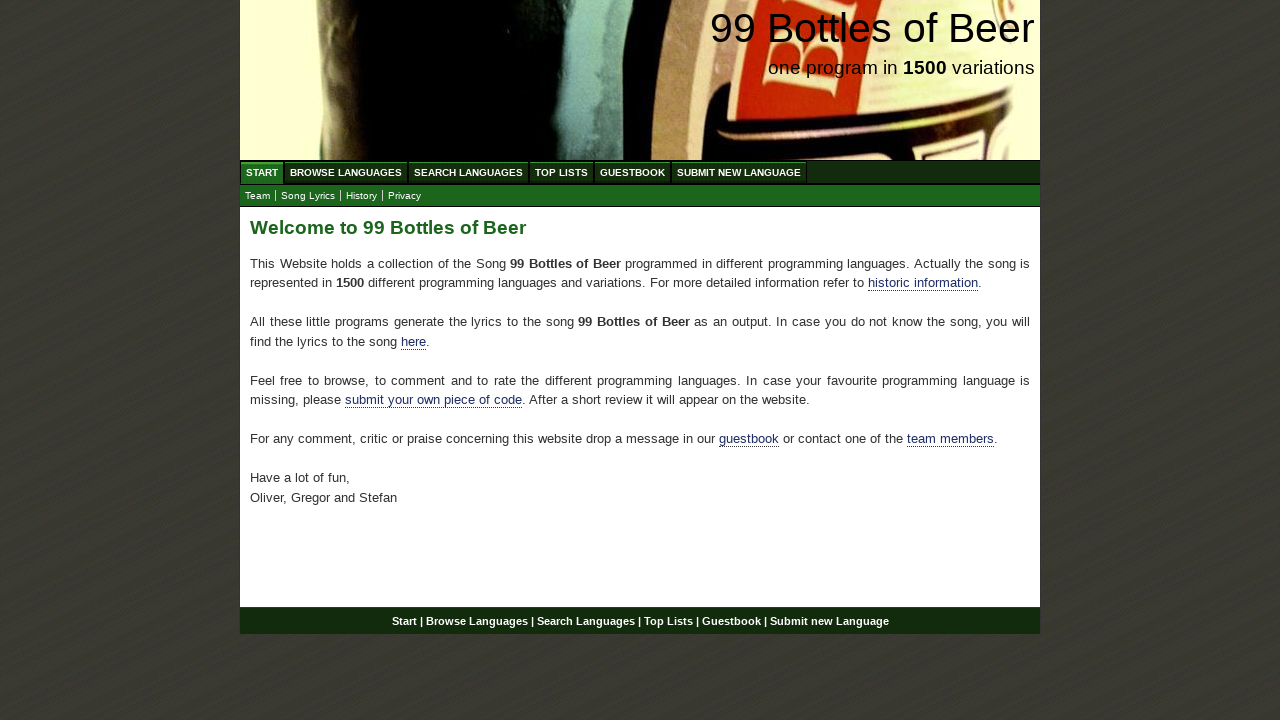

Clicked on Browse Languages tab at (346, 172) on a[href='/abc.html']
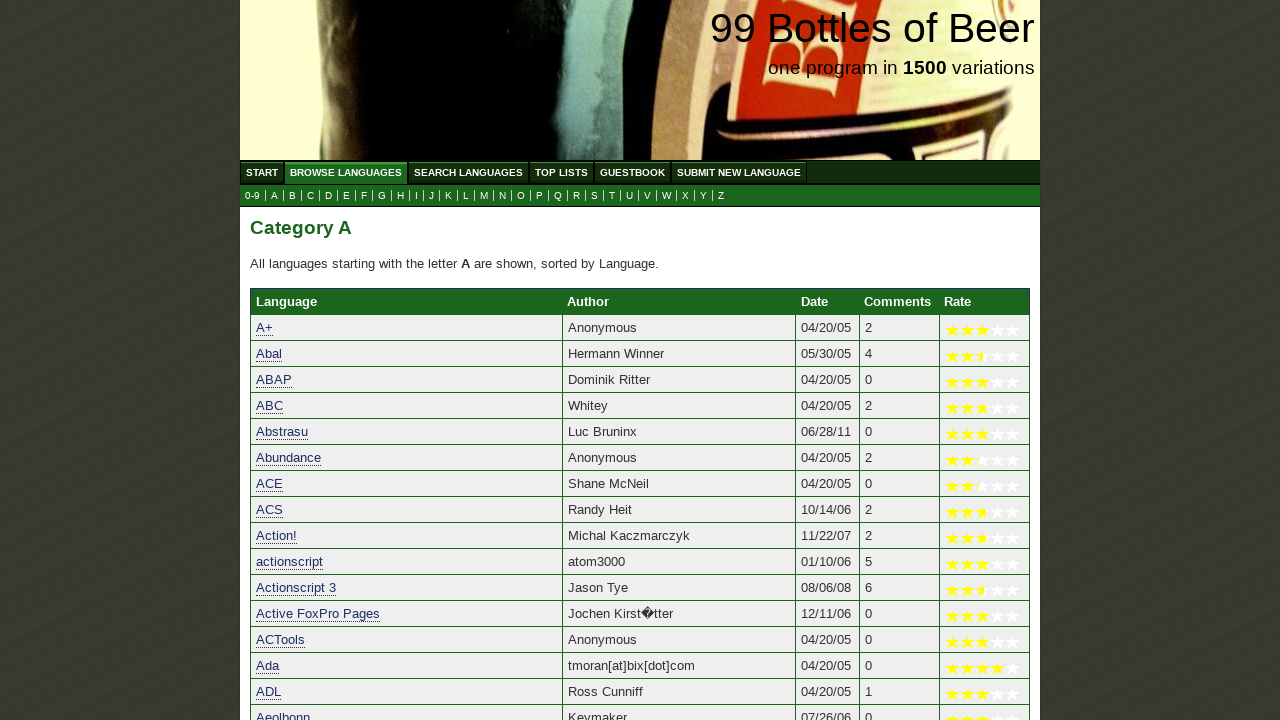

Clicked on letter I link to browse languages starting with I at (416, 196) on a[href='i.html']
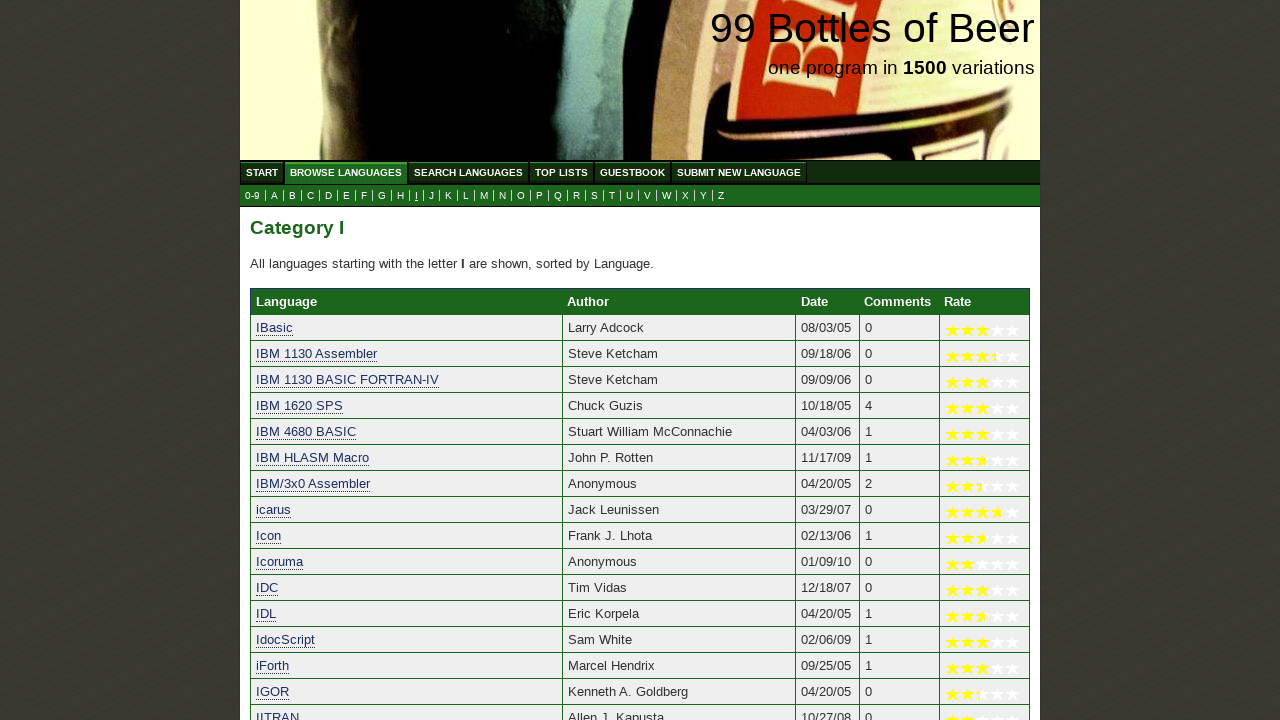

Language list loaded successfully
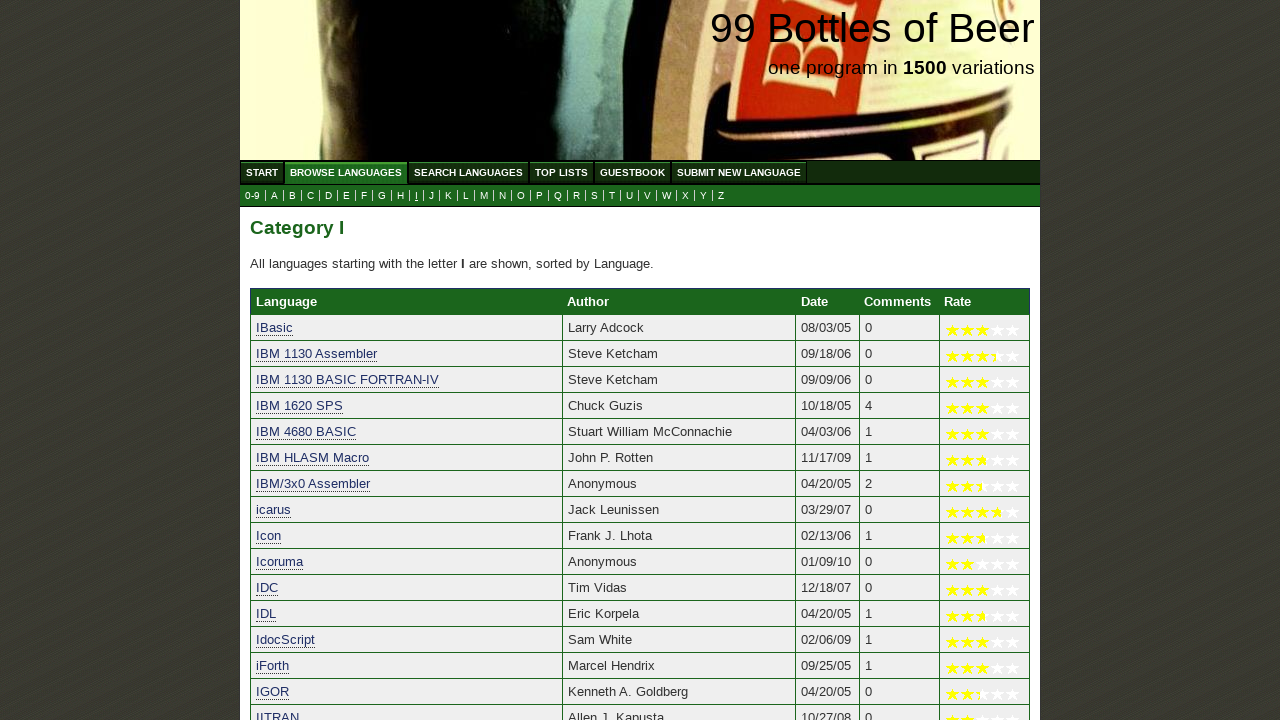

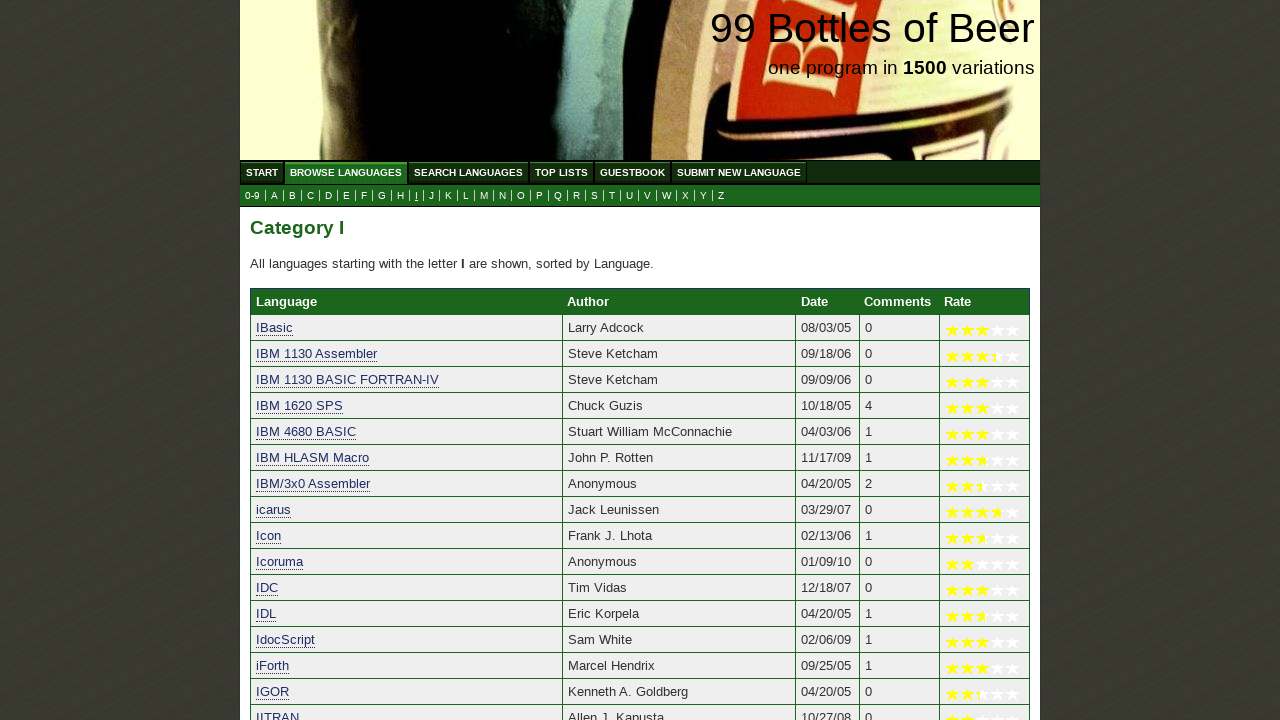